Tests web table sorting functionality by clicking a column header to sort and verifying the table data is properly sorted

Starting URL: https://rahulshettyacademy.com/seleniumPractise/#/offers

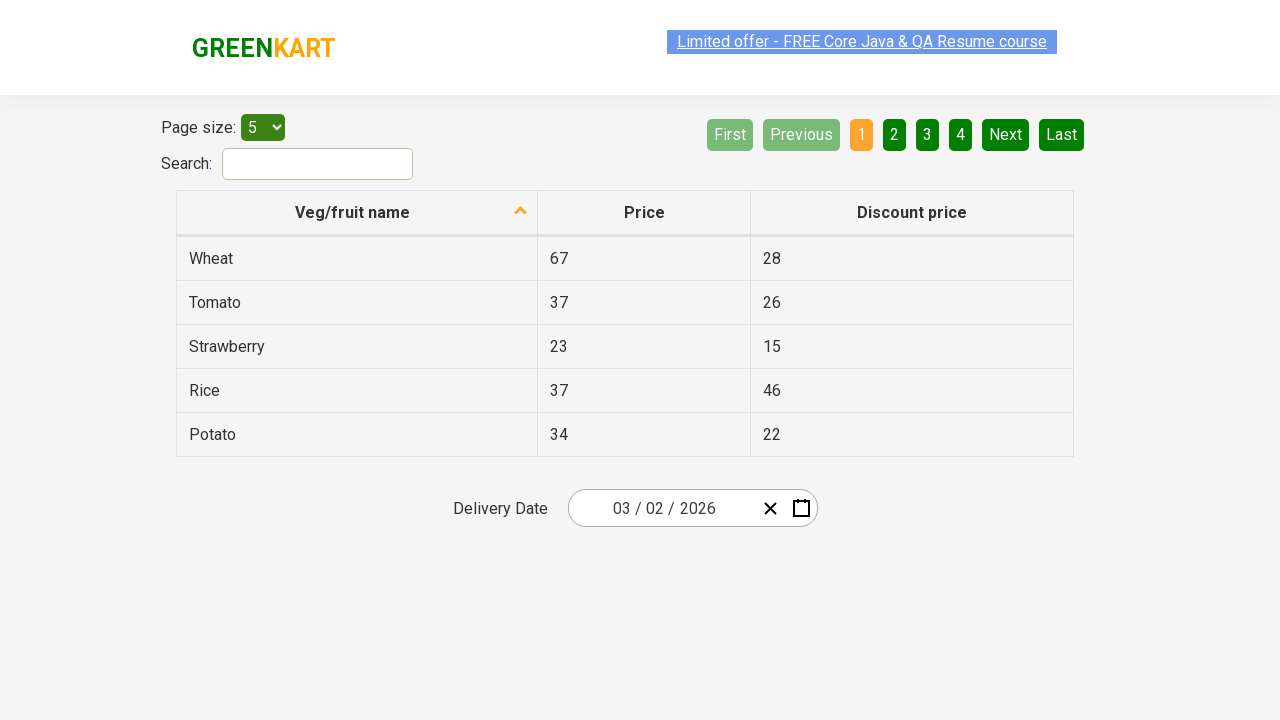

Clicked on fruit column header to sort at (353, 212) on xpath=//tr//span[contains(text(), 'fruit')]
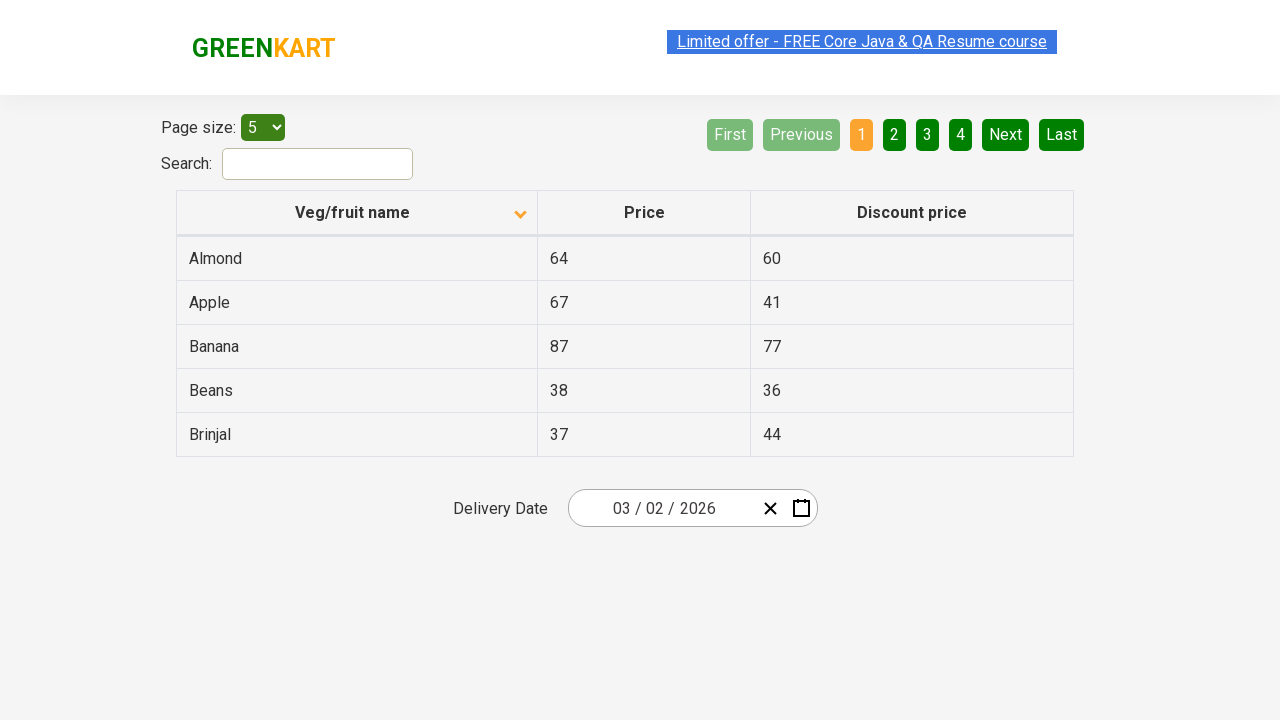

Waited for table to update after sorting
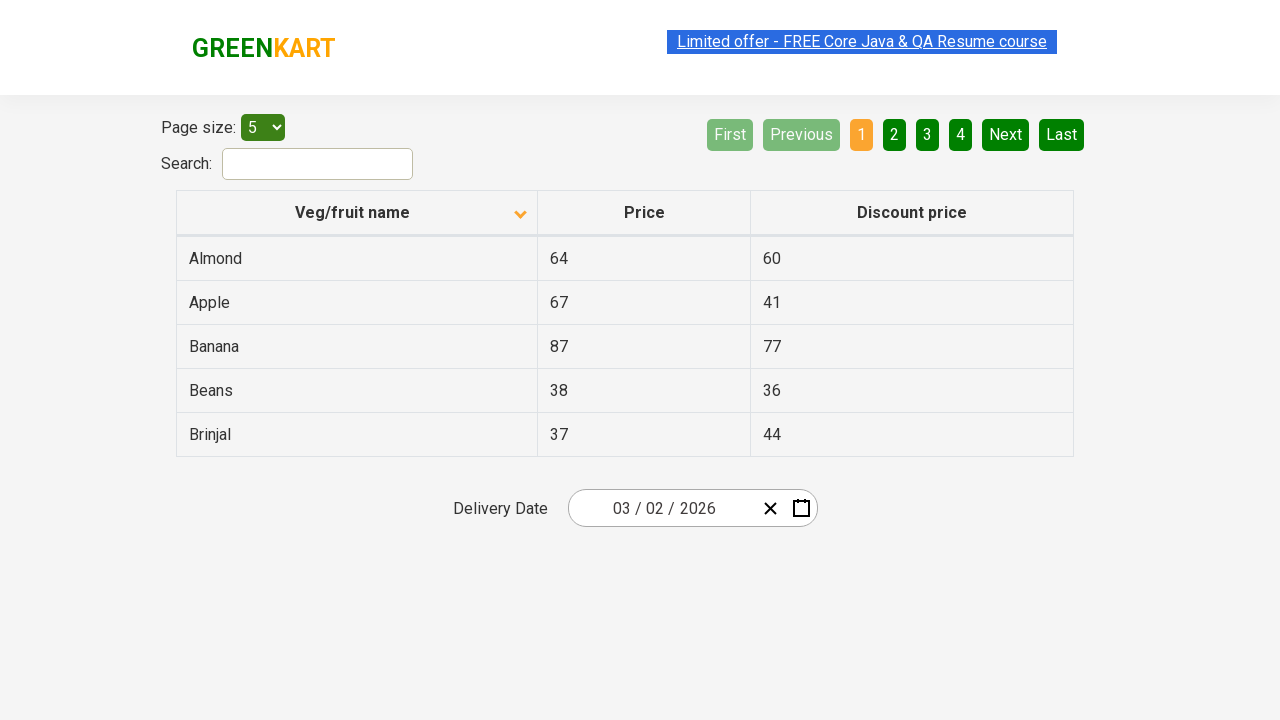

Retrieved all fruit names from first column
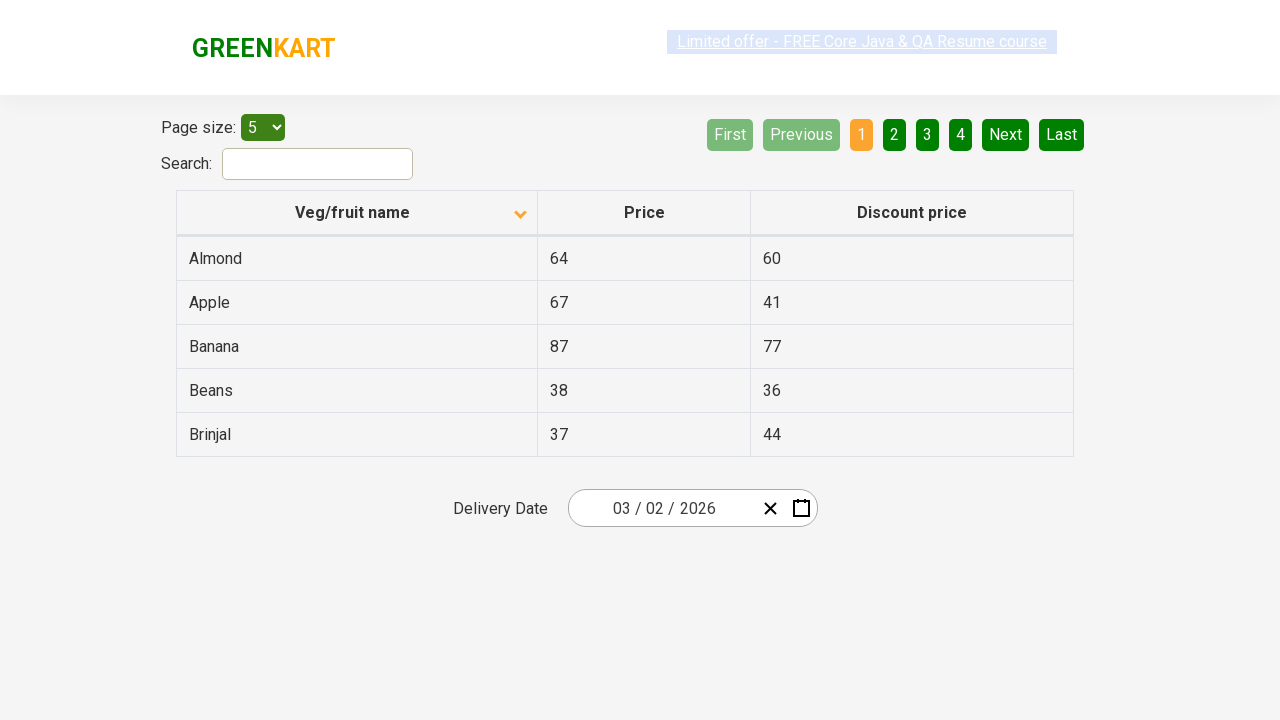

Extracted fruit list with 5 items: ['Almond', 'Apple', 'Banana', 'Beans', 'Brinjal']
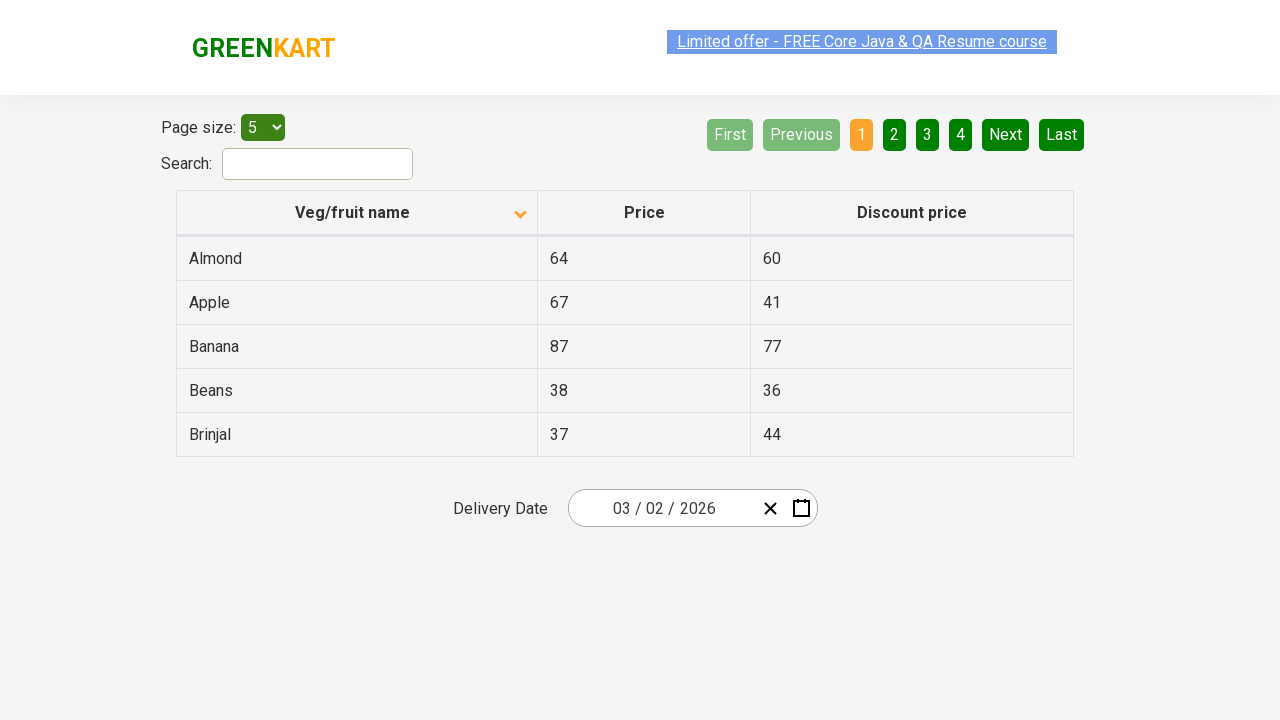

Created sorted reference list for comparison
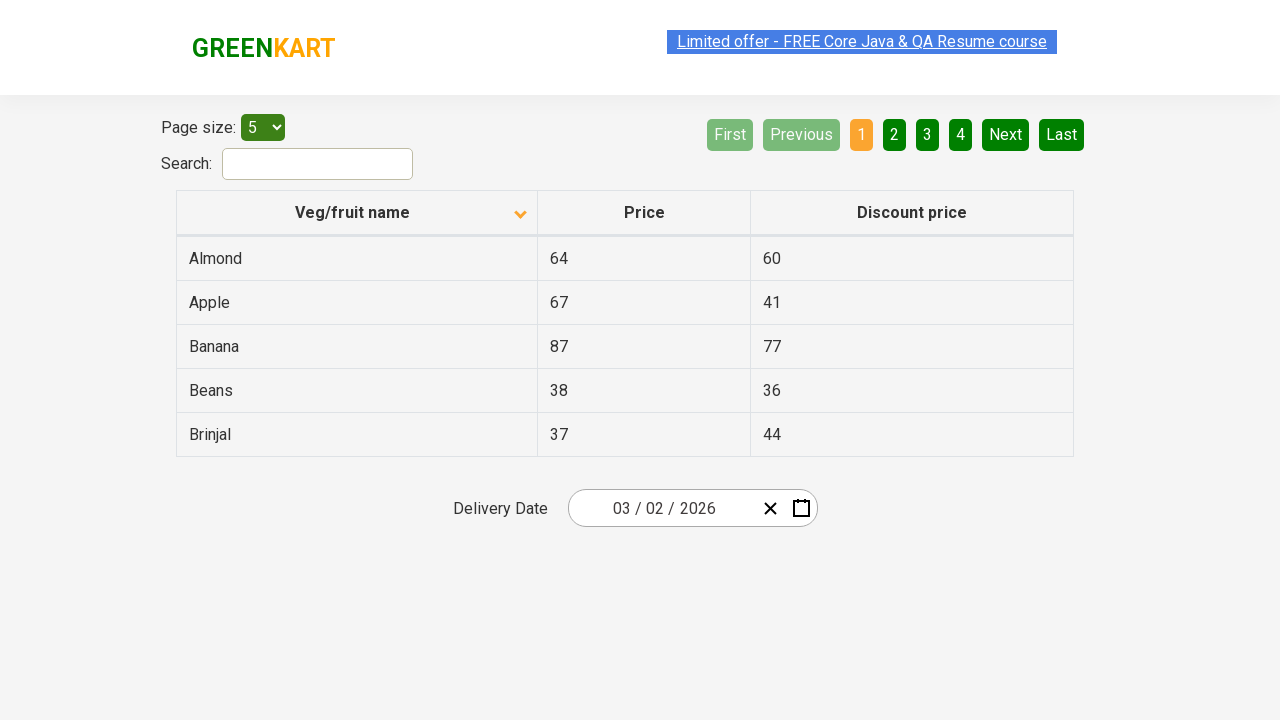

Verified table data is properly sorted in ascending order
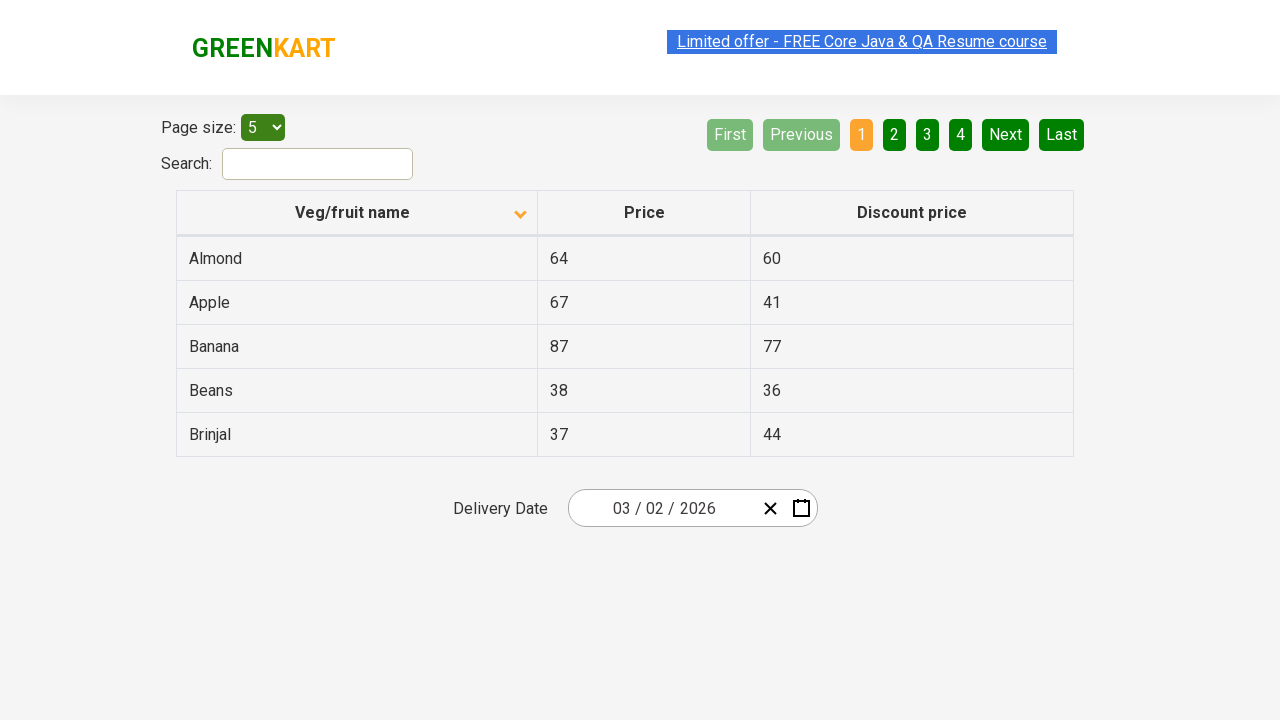

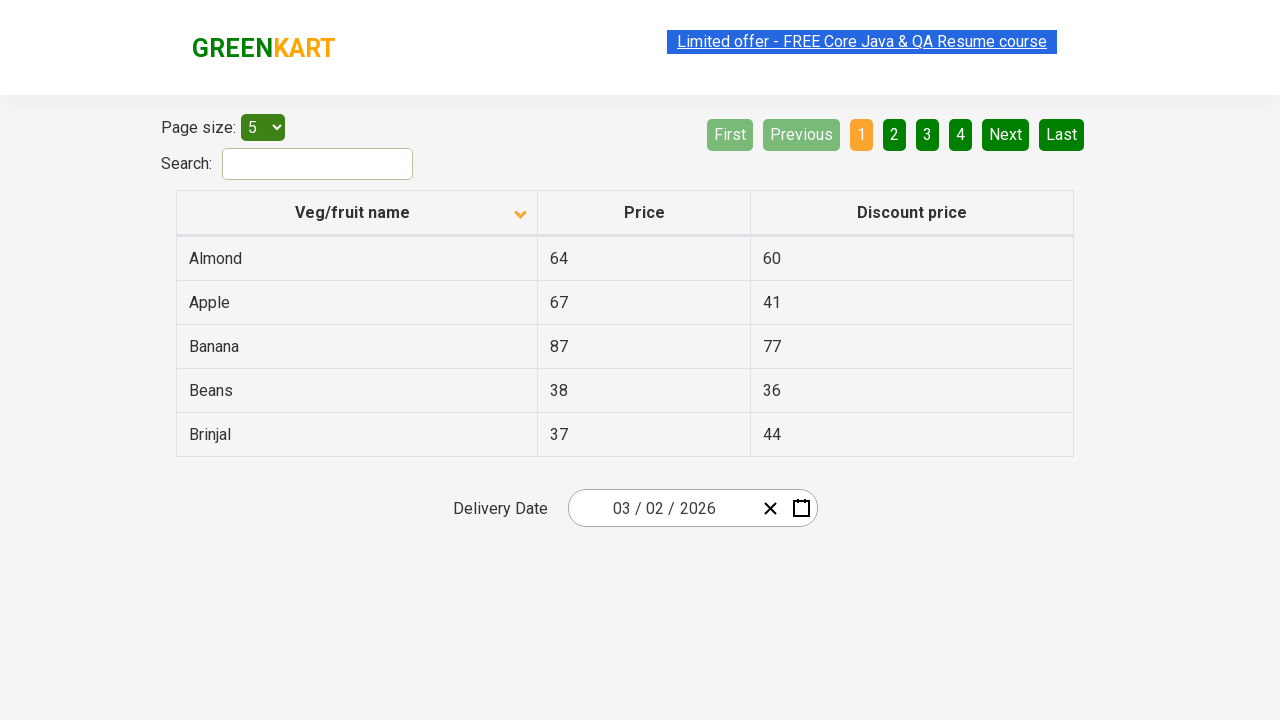